Tests that the complete all checkbox updates state when individual items are completed or cleared

Starting URL: https://demo.playwright.dev/todomvc

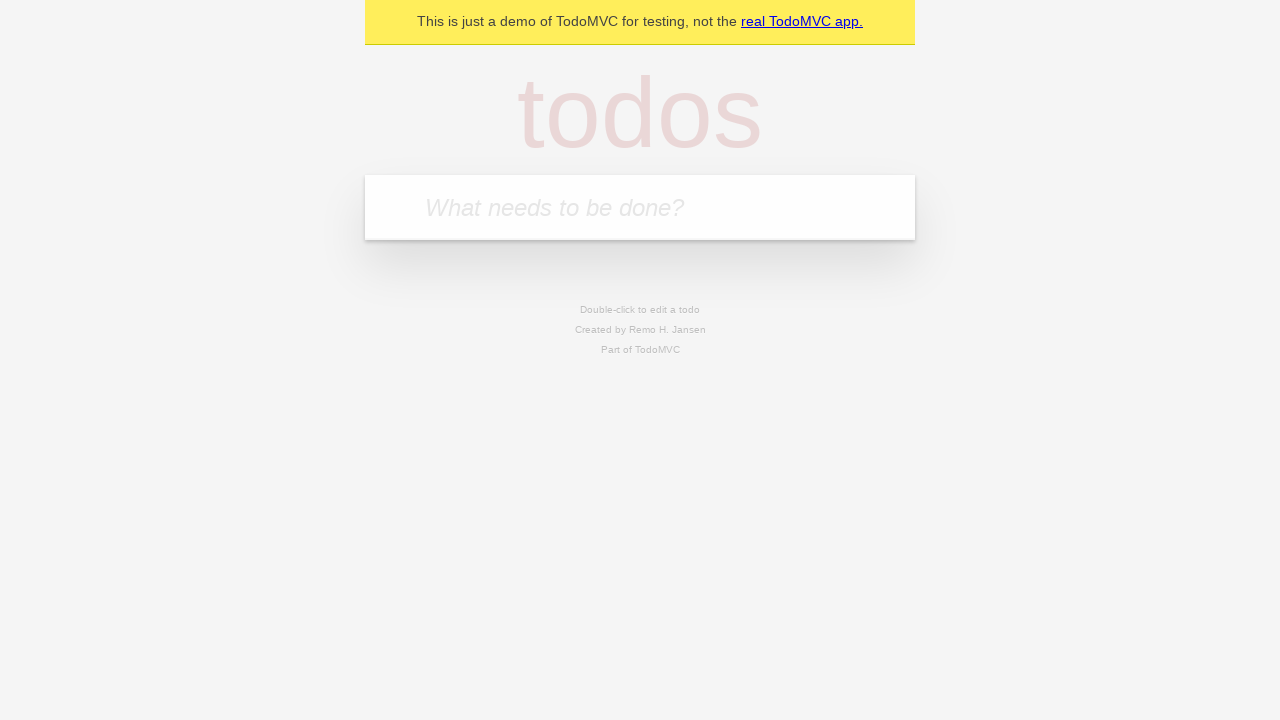

Filled input field with 'buy some cheese' on internal:attr=[placeholder="What needs to be done?"i]
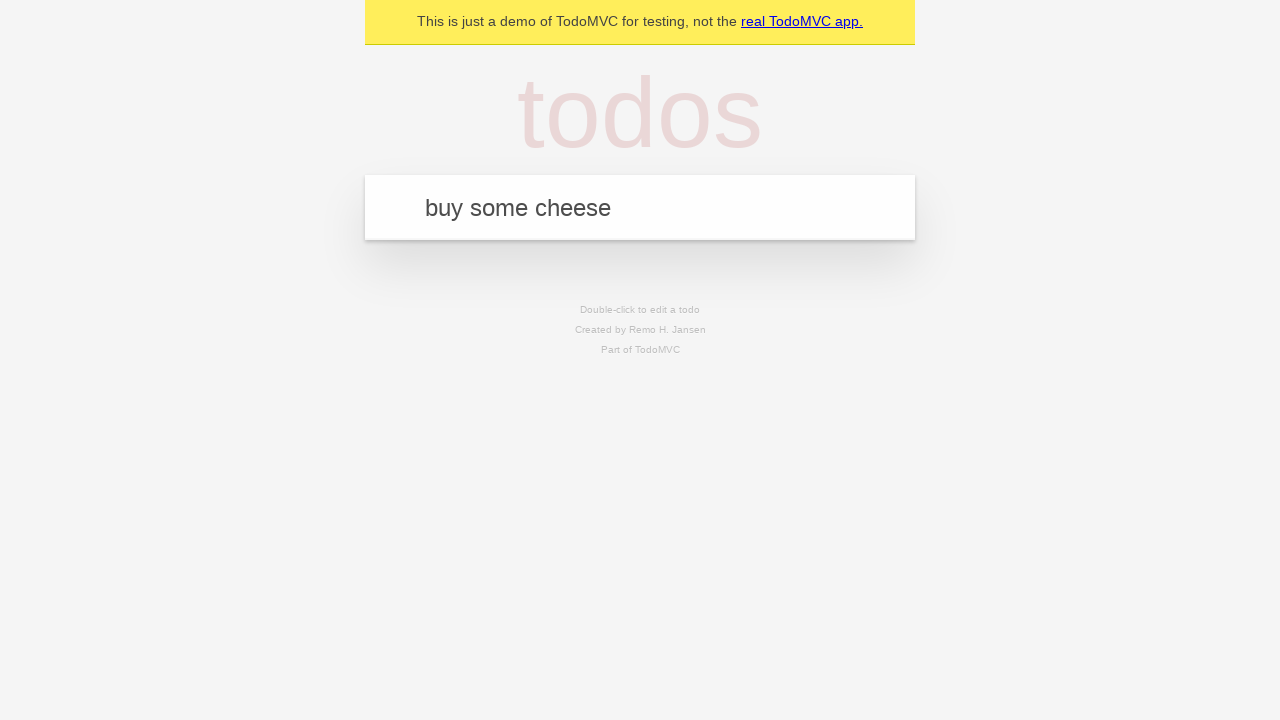

Pressed Enter to add first todo on internal:attr=[placeholder="What needs to be done?"i]
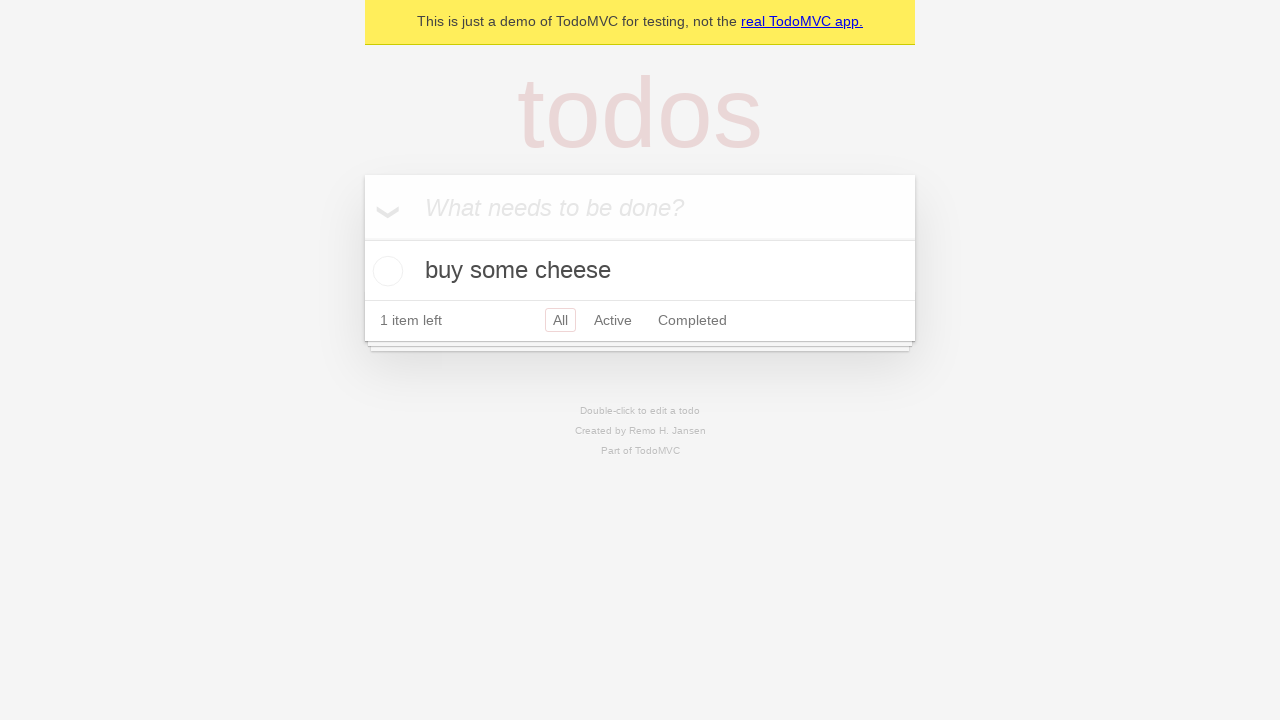

Filled input field with 'feed the cat' on internal:attr=[placeholder="What needs to be done?"i]
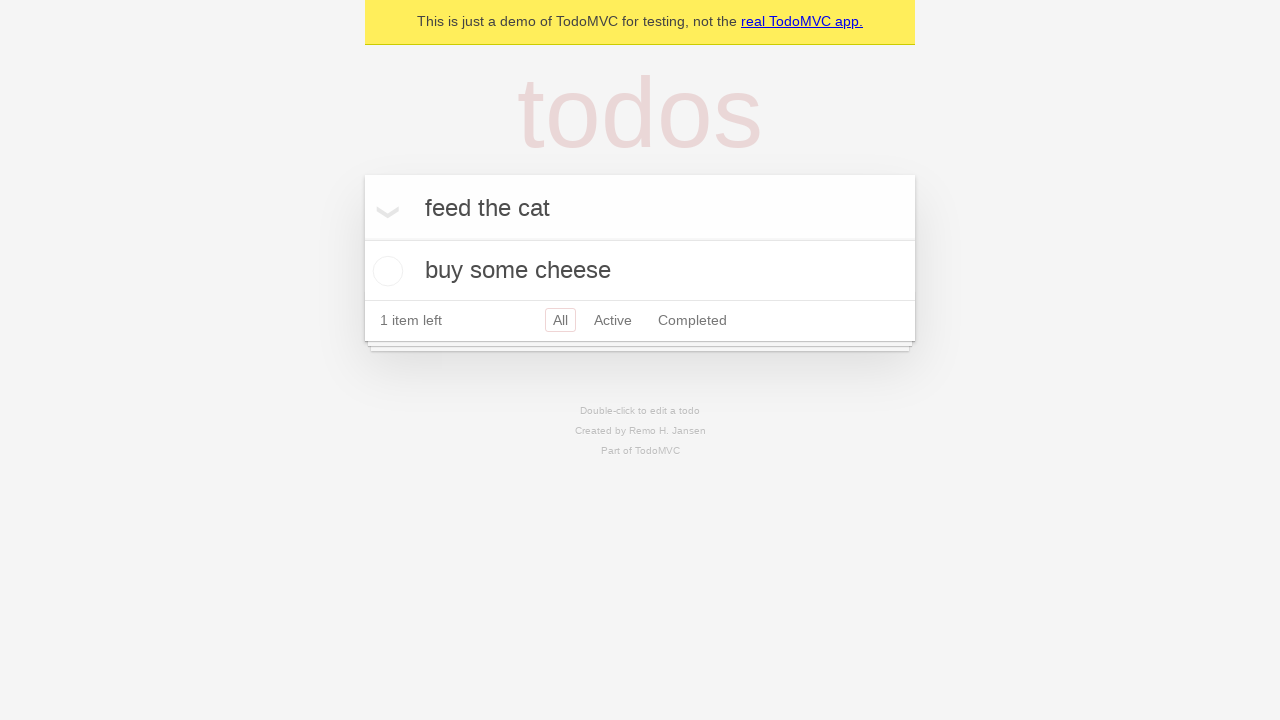

Pressed Enter to add second todo on internal:attr=[placeholder="What needs to be done?"i]
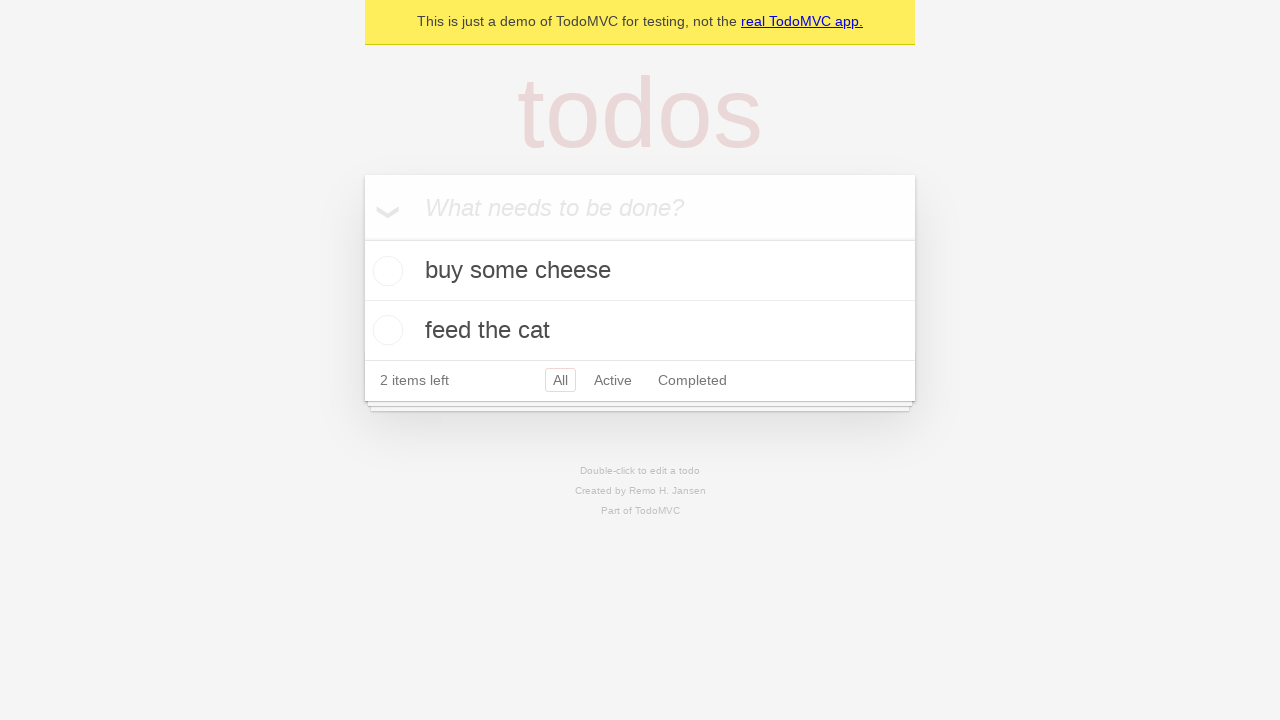

Filled input field with 'book a doctors appointment' on internal:attr=[placeholder="What needs to be done?"i]
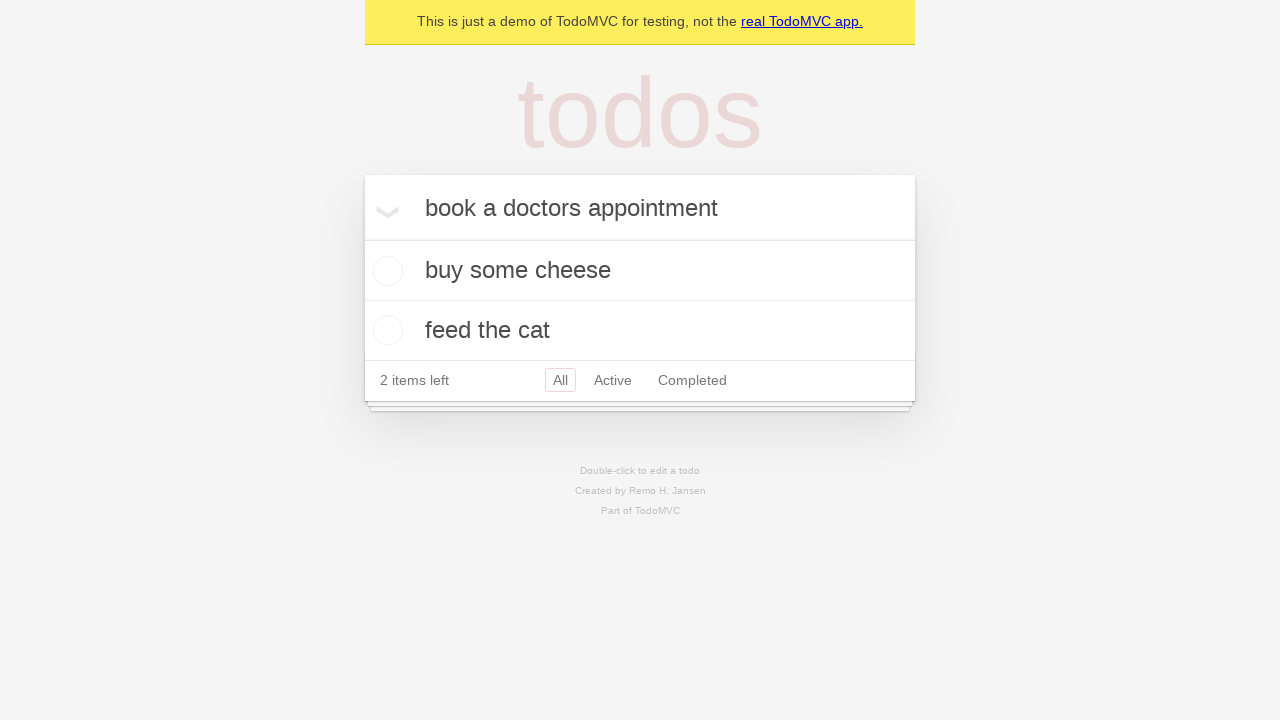

Pressed Enter to add third todo on internal:attr=[placeholder="What needs to be done?"i]
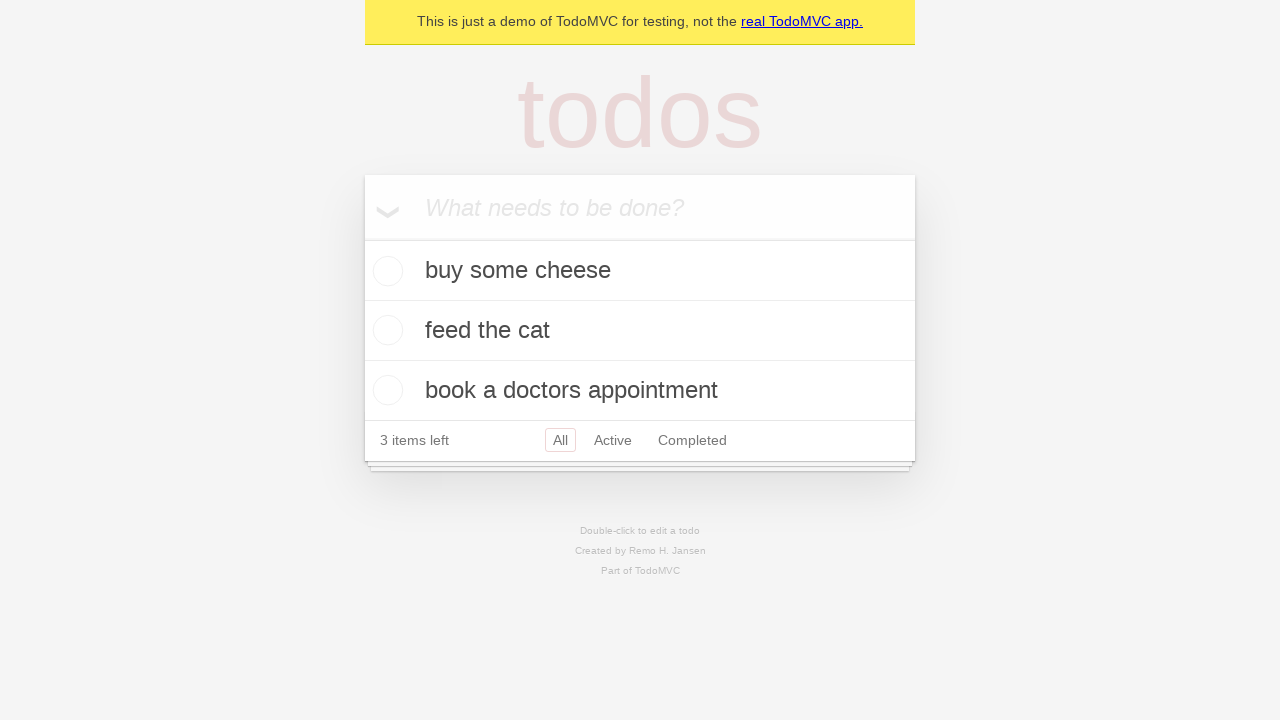

Checked 'Mark all as complete' checkbox at (362, 238) on internal:label="Mark all as complete"i
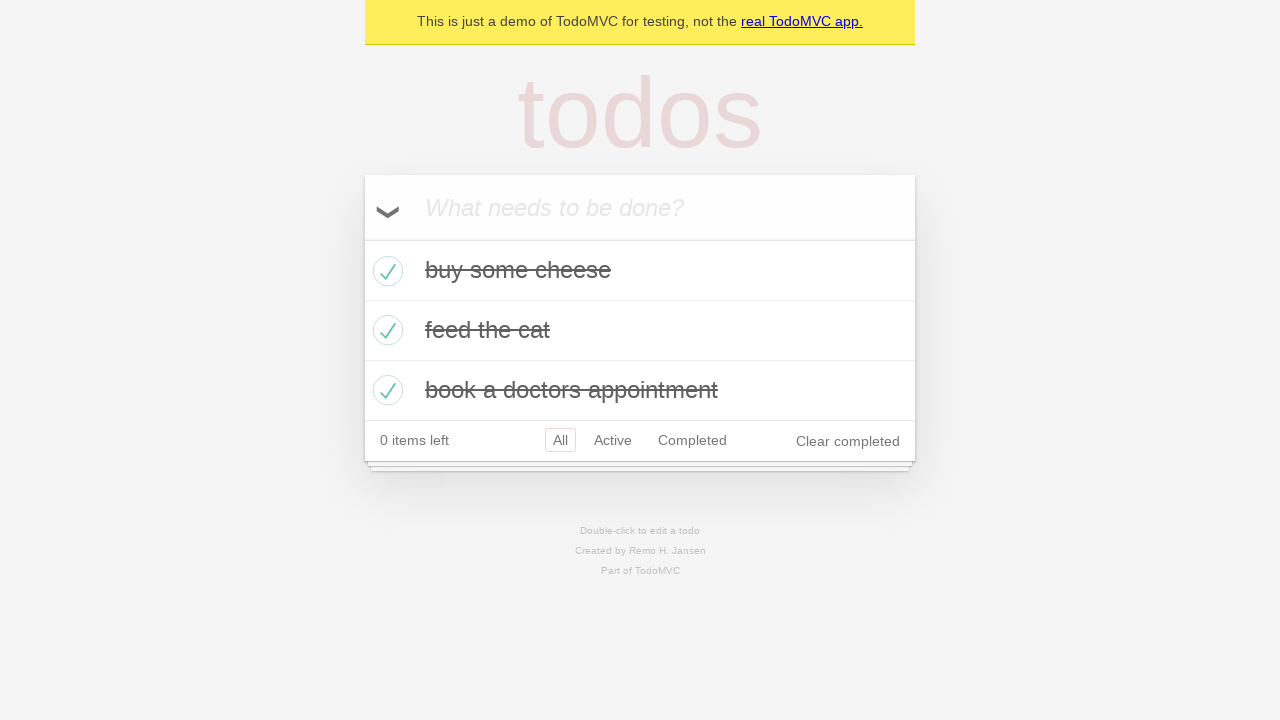

Unchecked first todo item checkbox at (385, 271) on internal:testid=[data-testid="todo-item"s] >> nth=0 >> internal:role=checkbox
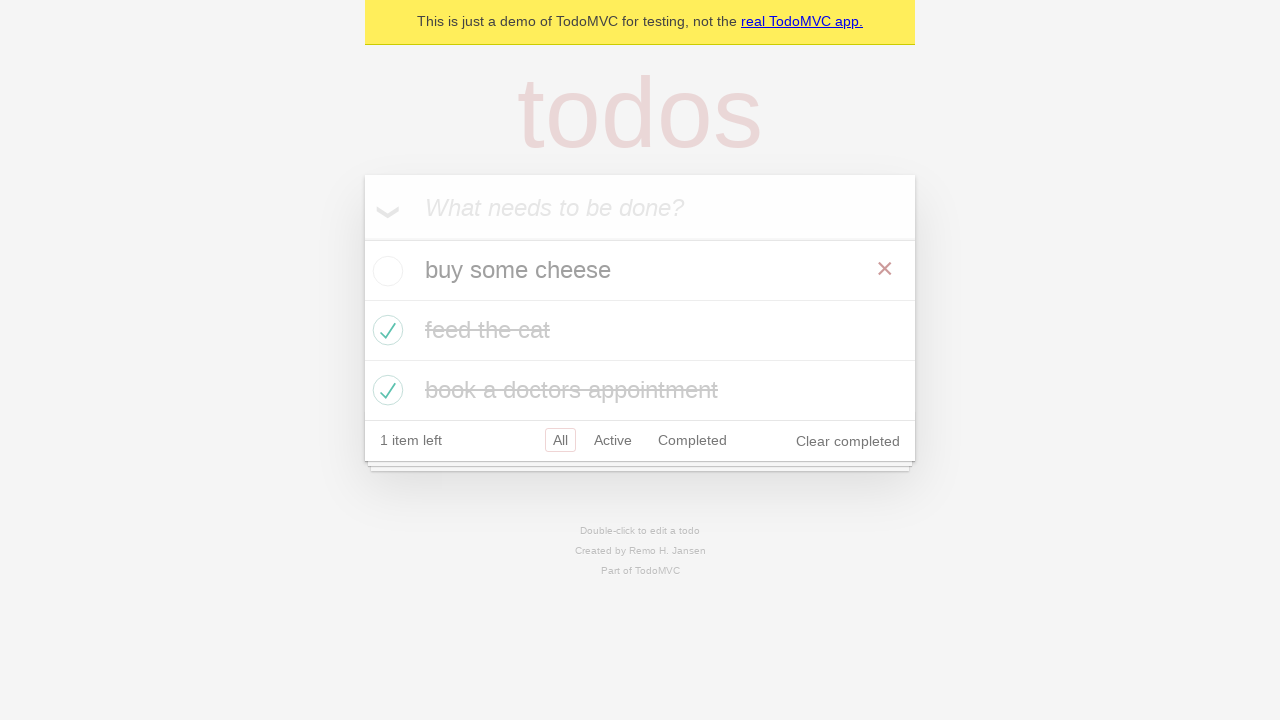

Checked first todo item checkbox again at (385, 271) on internal:testid=[data-testid="todo-item"s] >> nth=0 >> internal:role=checkbox
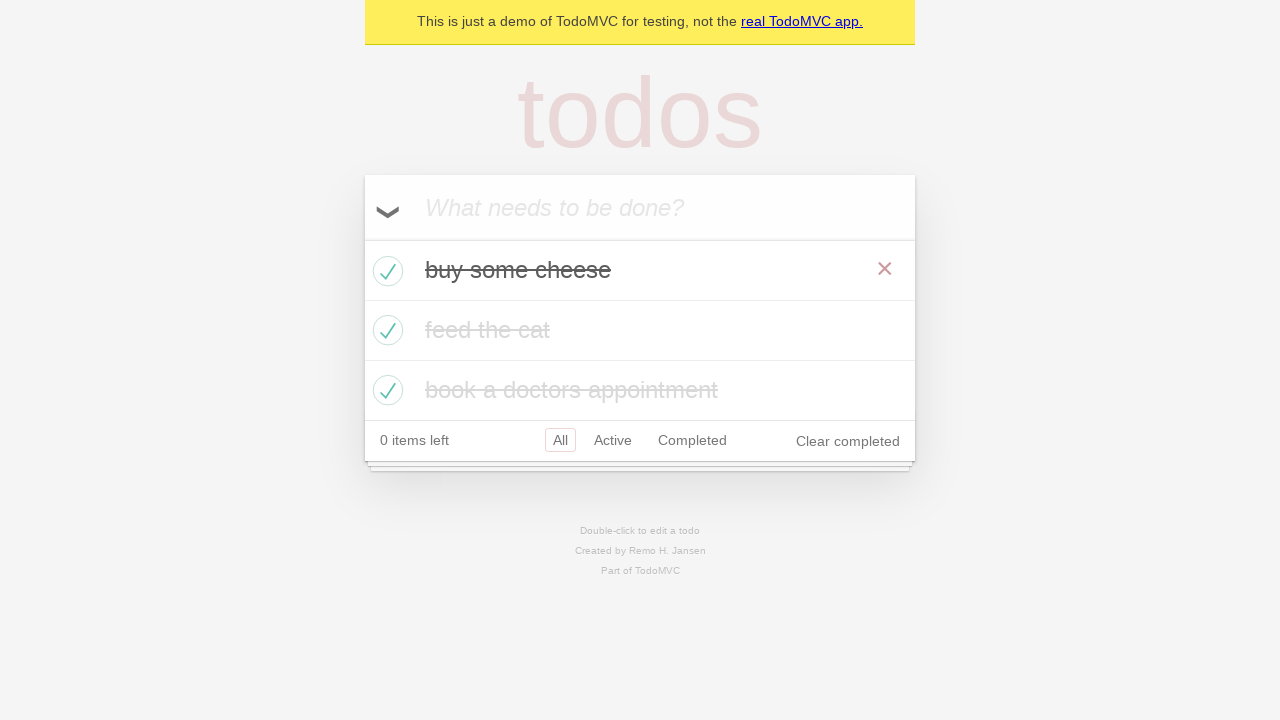

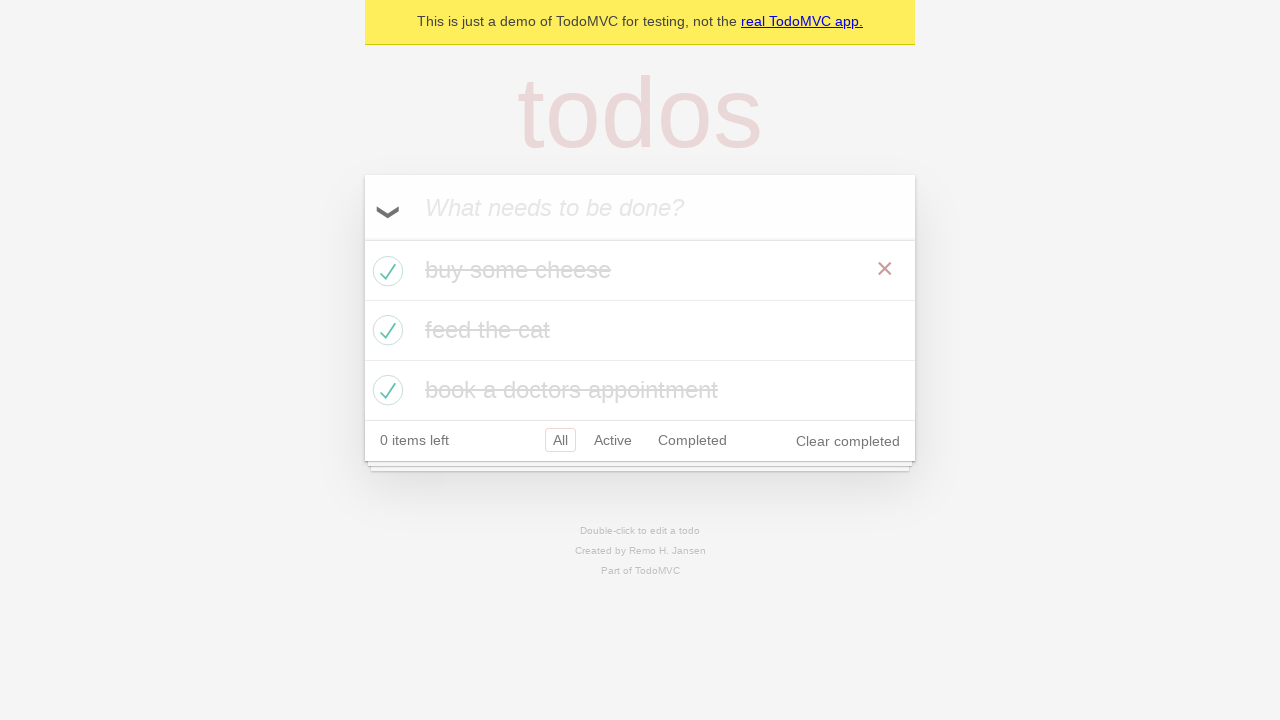